Tests drag and drop by offset using dragAndDropBy method - drags element by 160 pixels horizontally and 30 pixels vertically within an iframe

Starting URL: https://jqueryui.com/droppable/

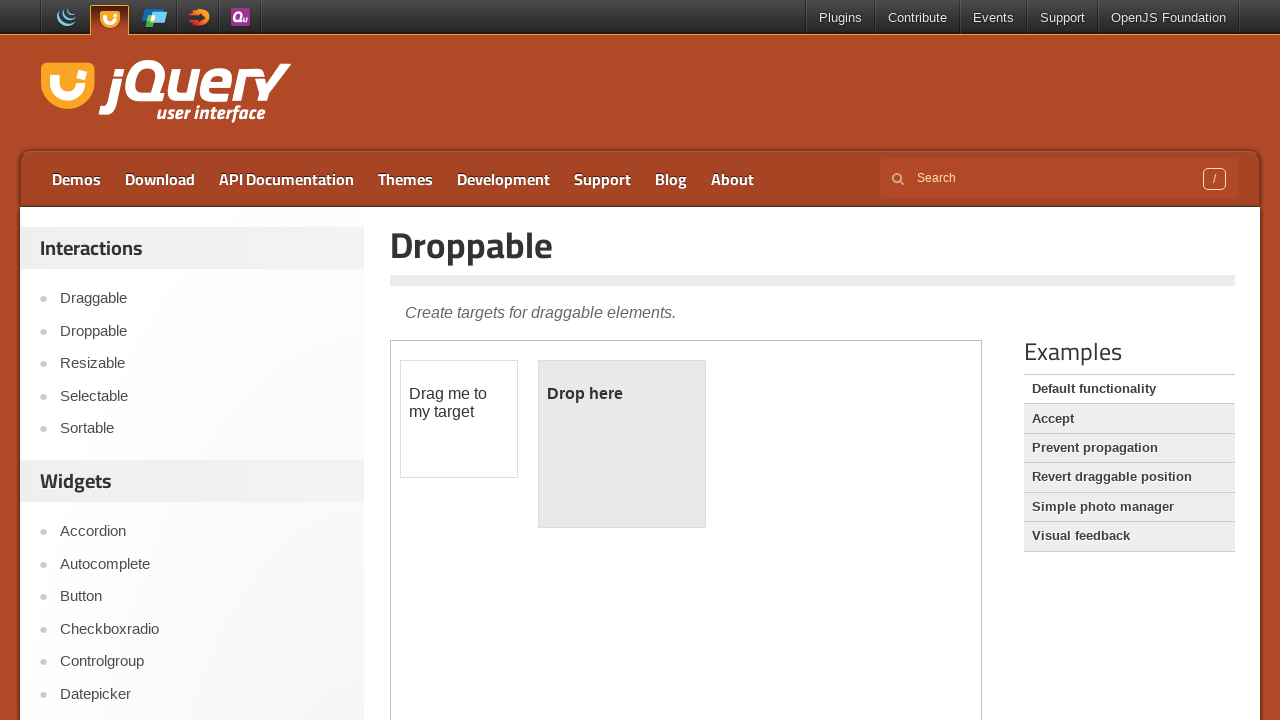

Located iframe element with demo-frame class
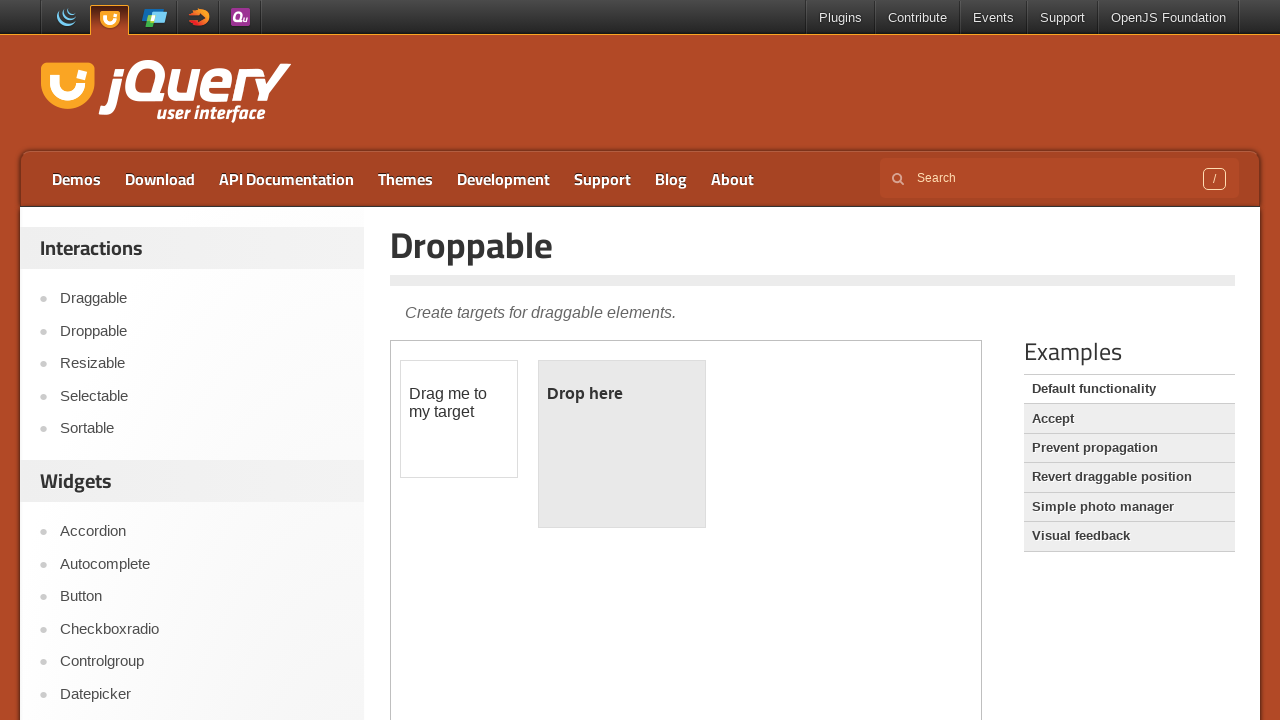

Located frame locator for demo-frame iframe
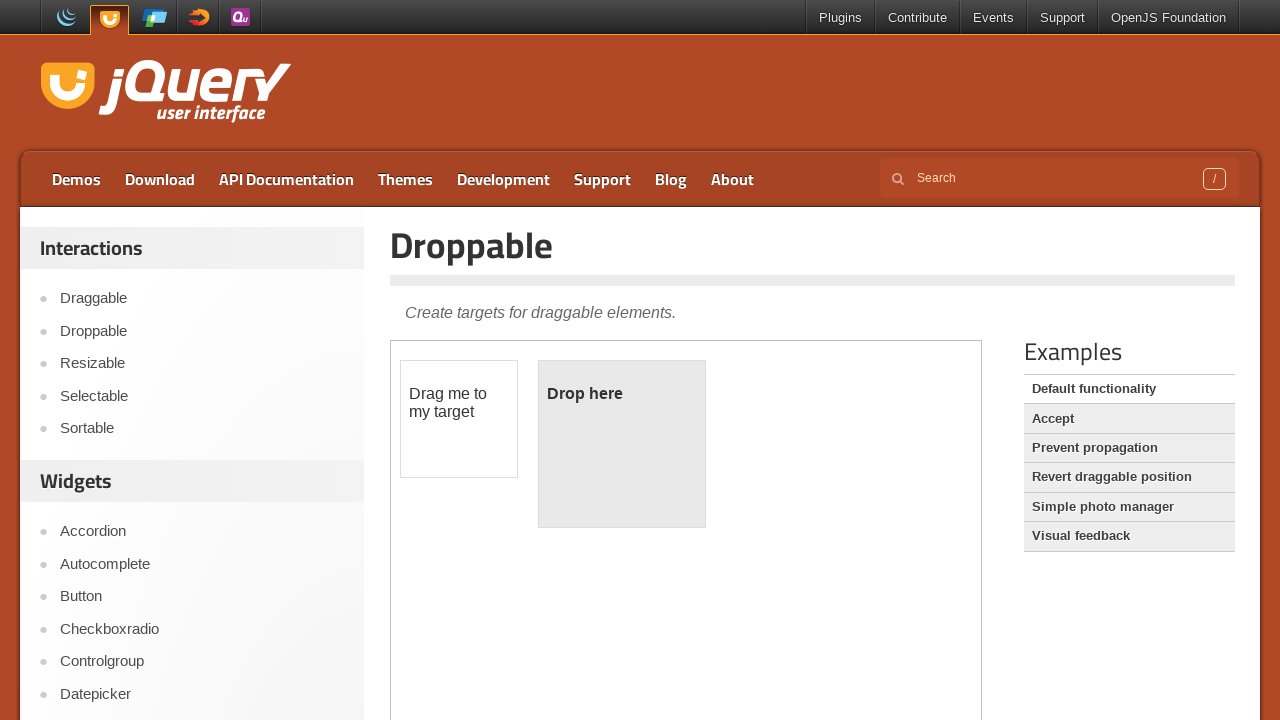

Waited for draggable element to be visible
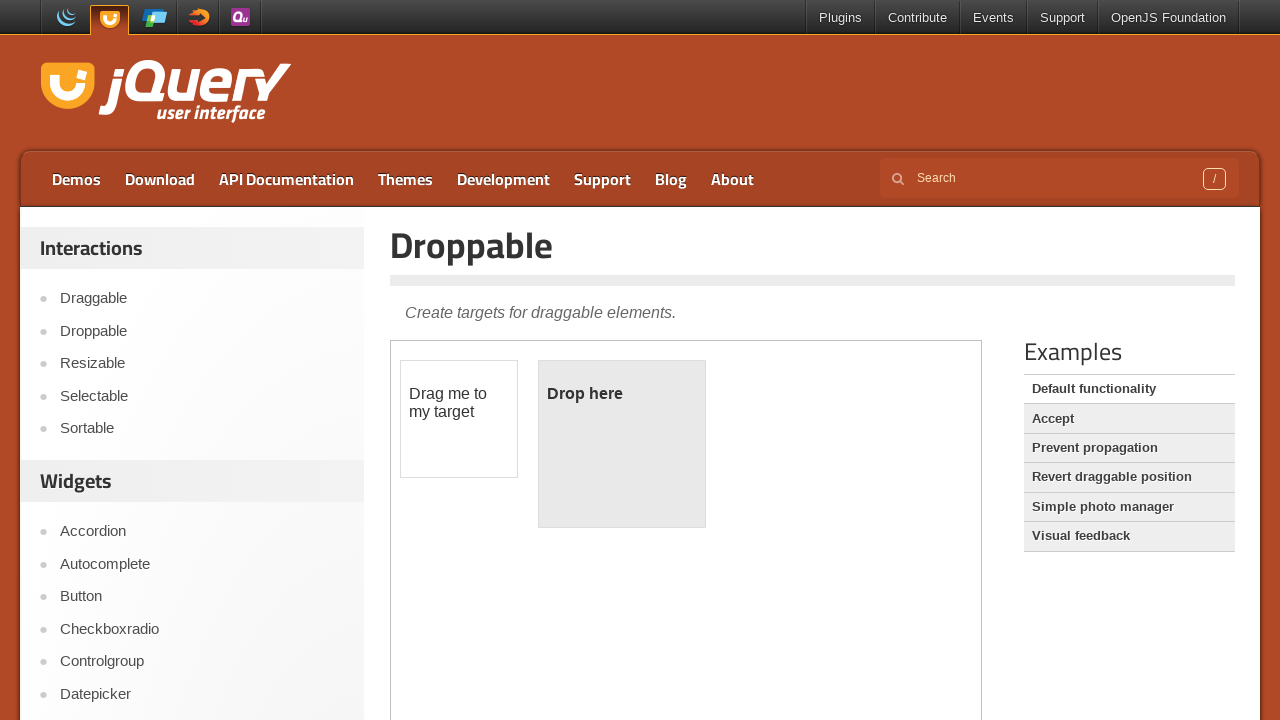

Retrieved content frame from iframe element
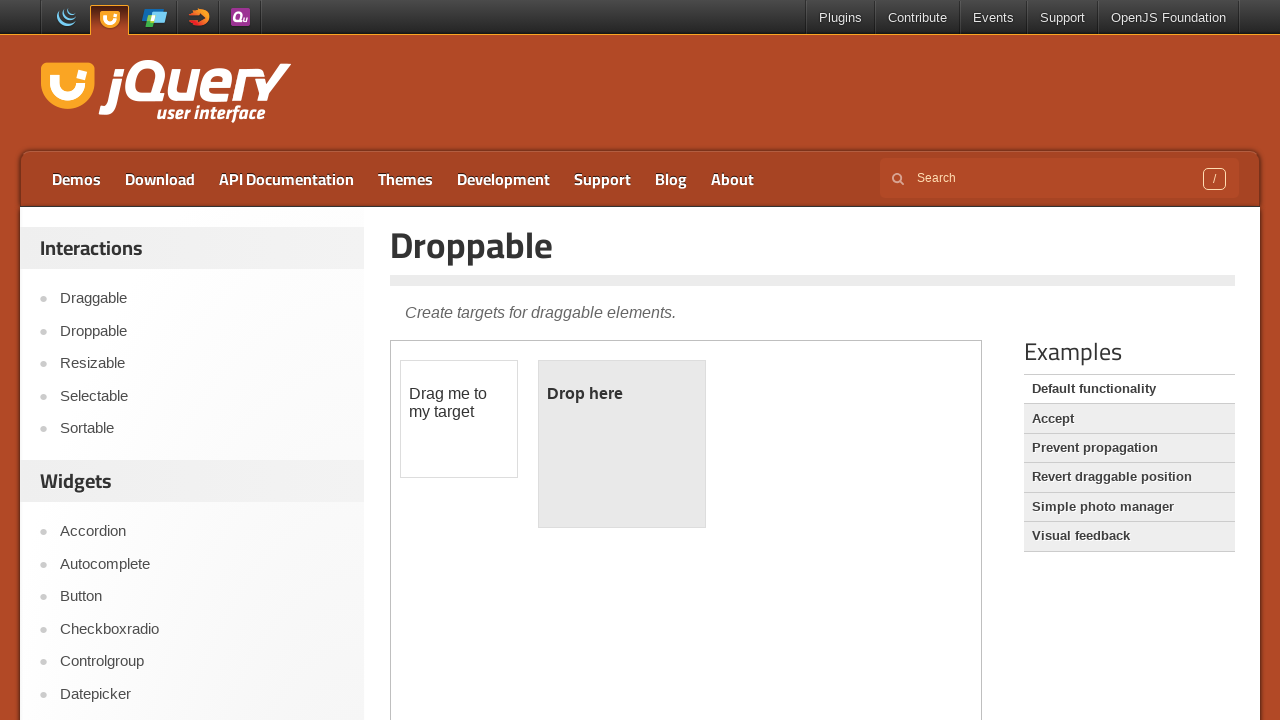

Retrieved bounding box of draggable element
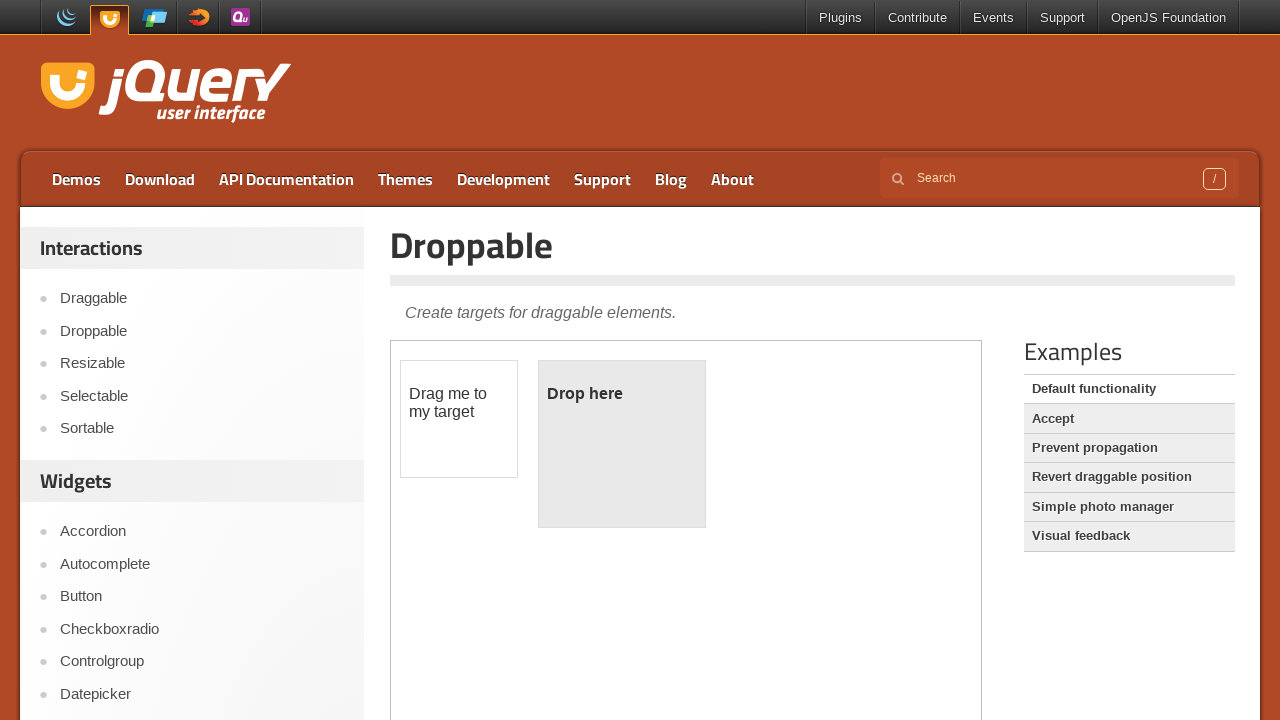

Hovered over draggable element at (459, 419) on iframe.demo-frame >> internal:control=enter-frame >> #draggable
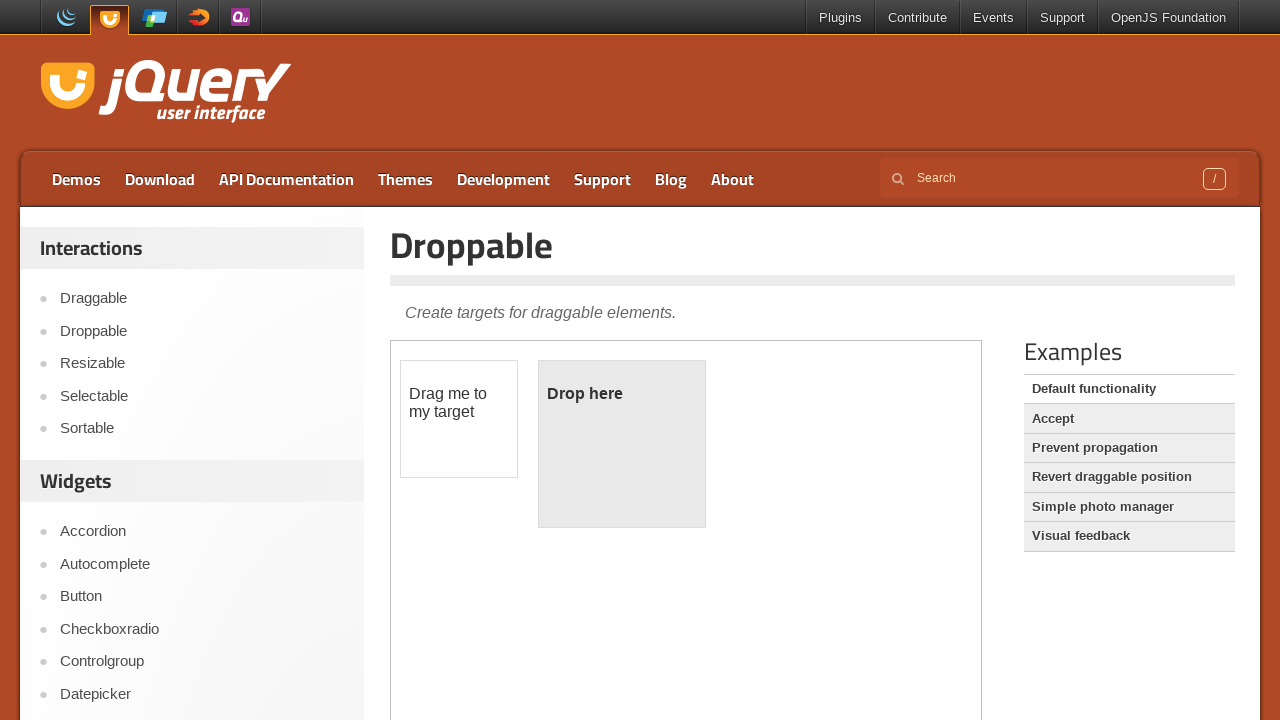

Pressed mouse button down on draggable element at (459, 419)
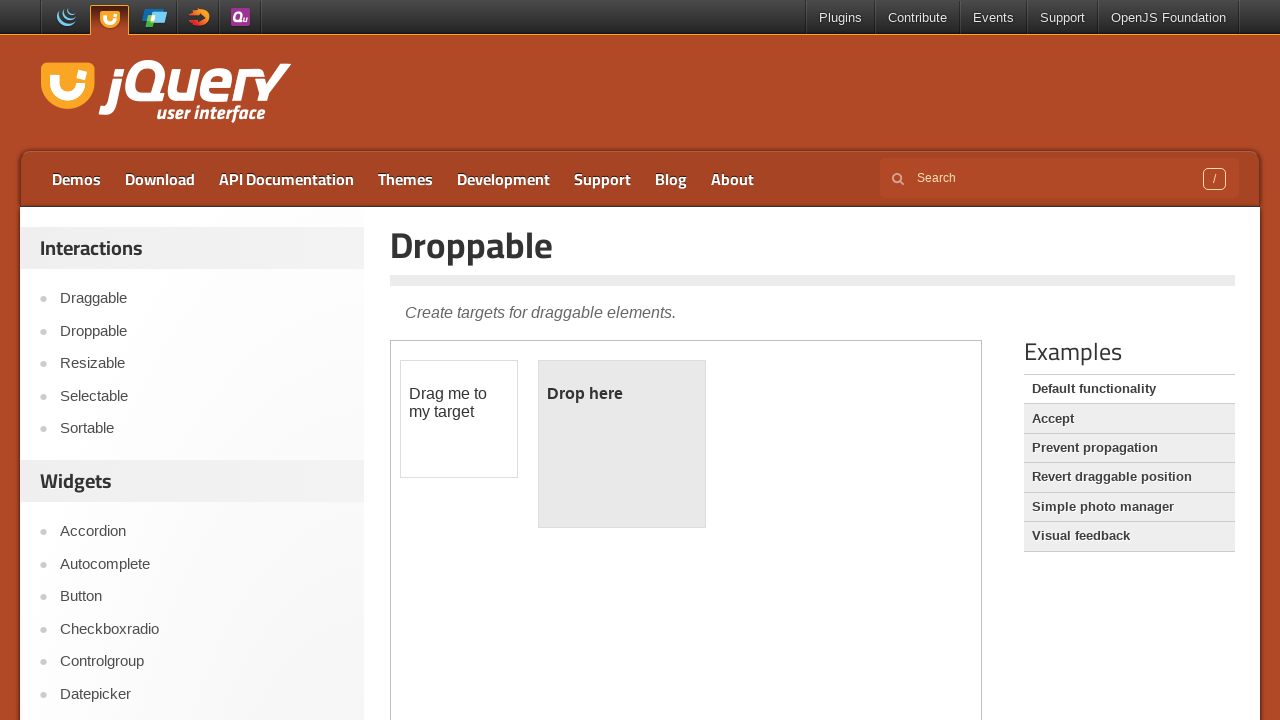

Moved mouse 160 pixels horizontally and 30 pixels vertically at (619, 449)
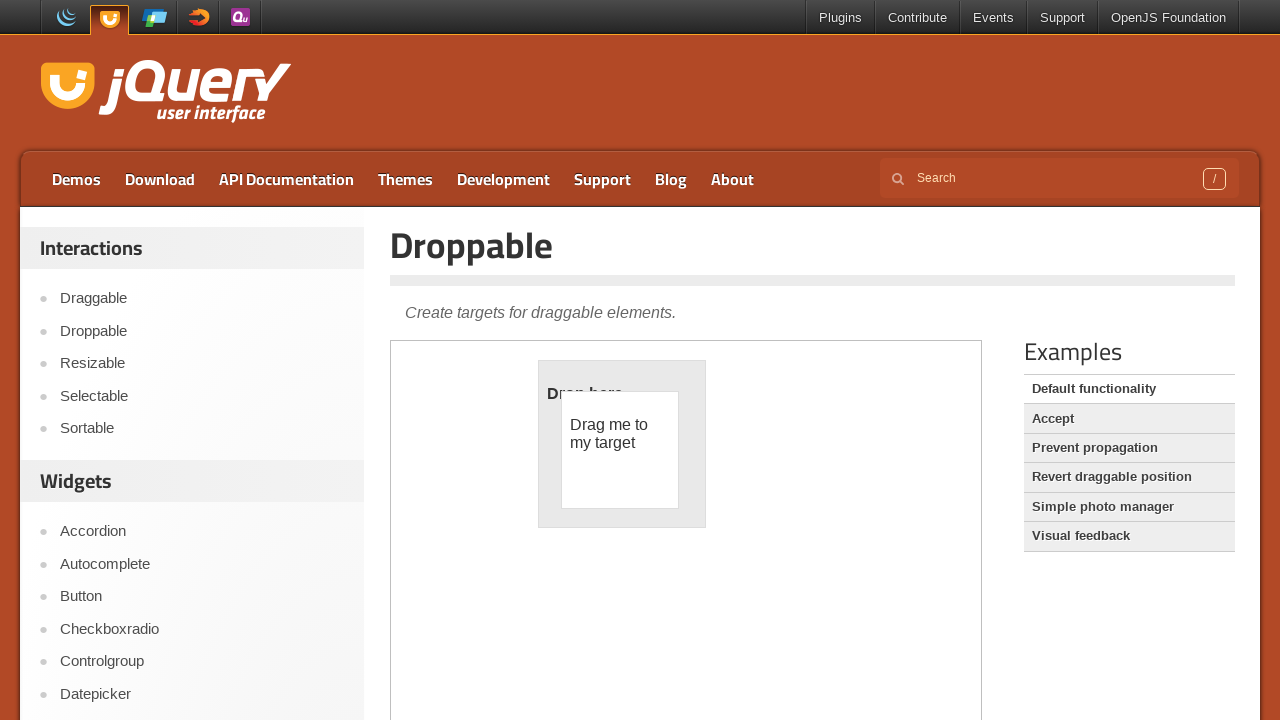

Released mouse button to complete drag and drop action at (619, 449)
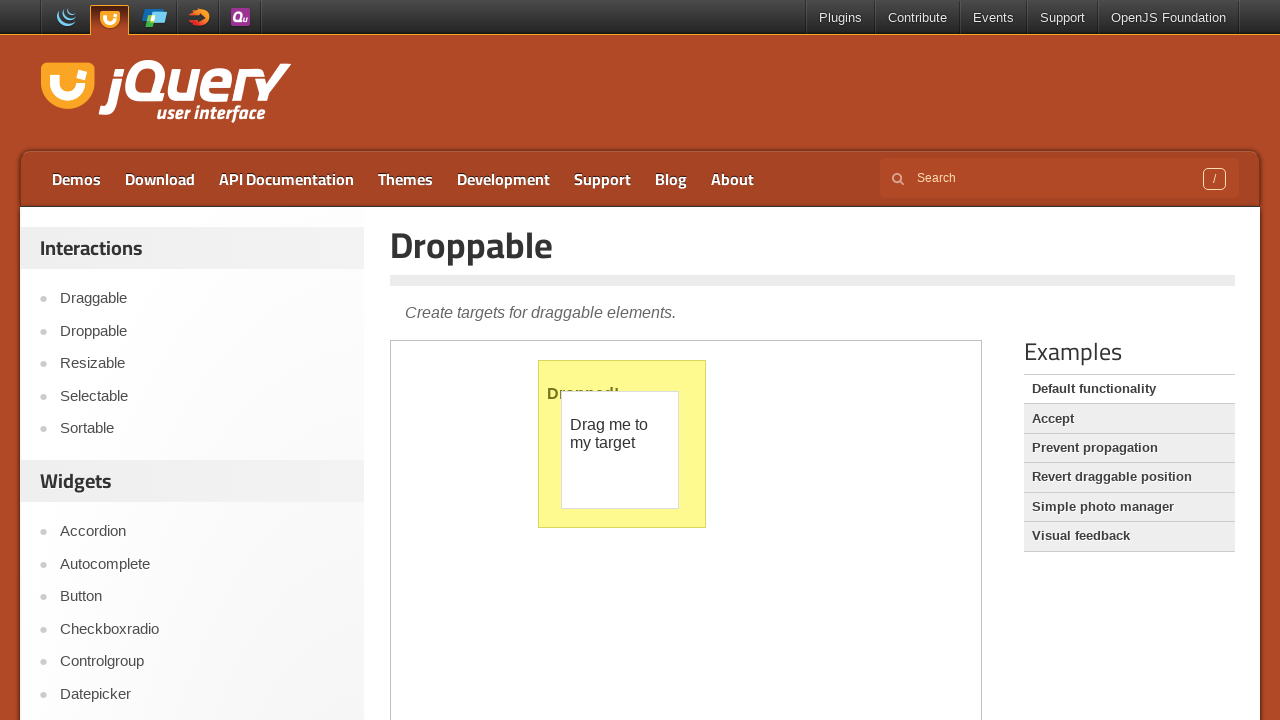

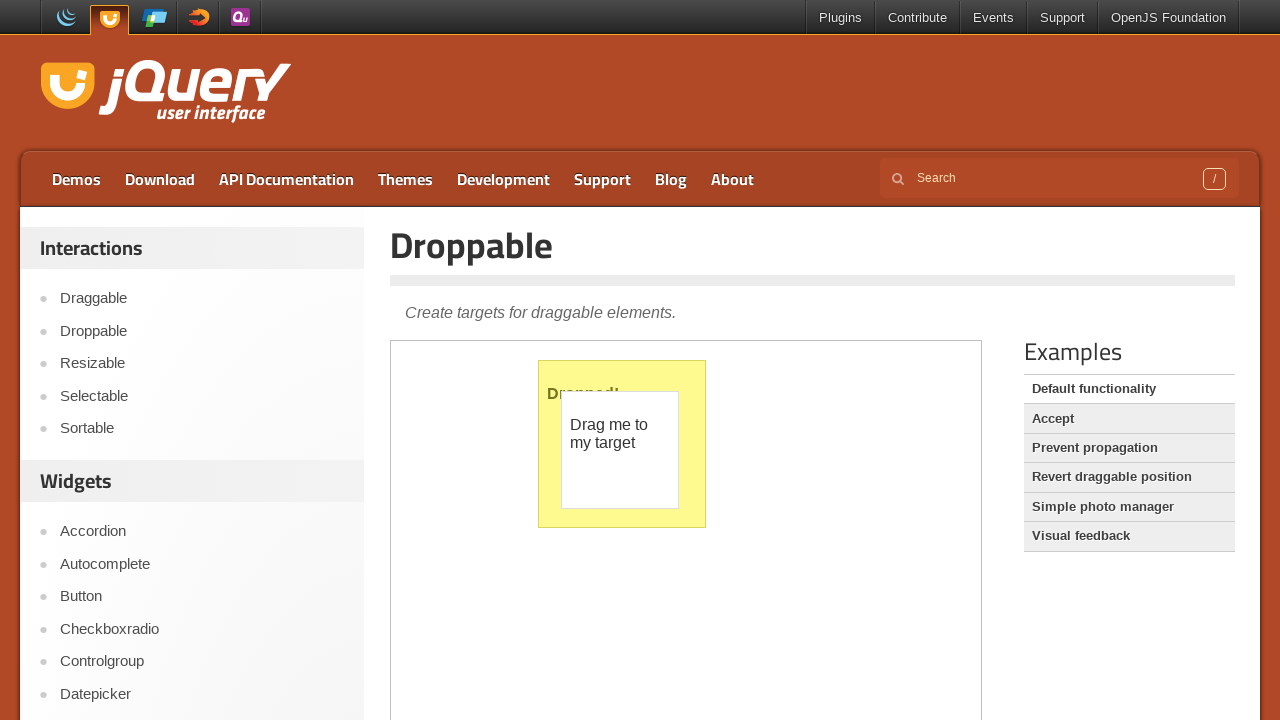